Tests checkbox and radio button selection states by clicking them and verifying their selected status

Starting URL: https://automationfc.github.io/basic-form/index.html

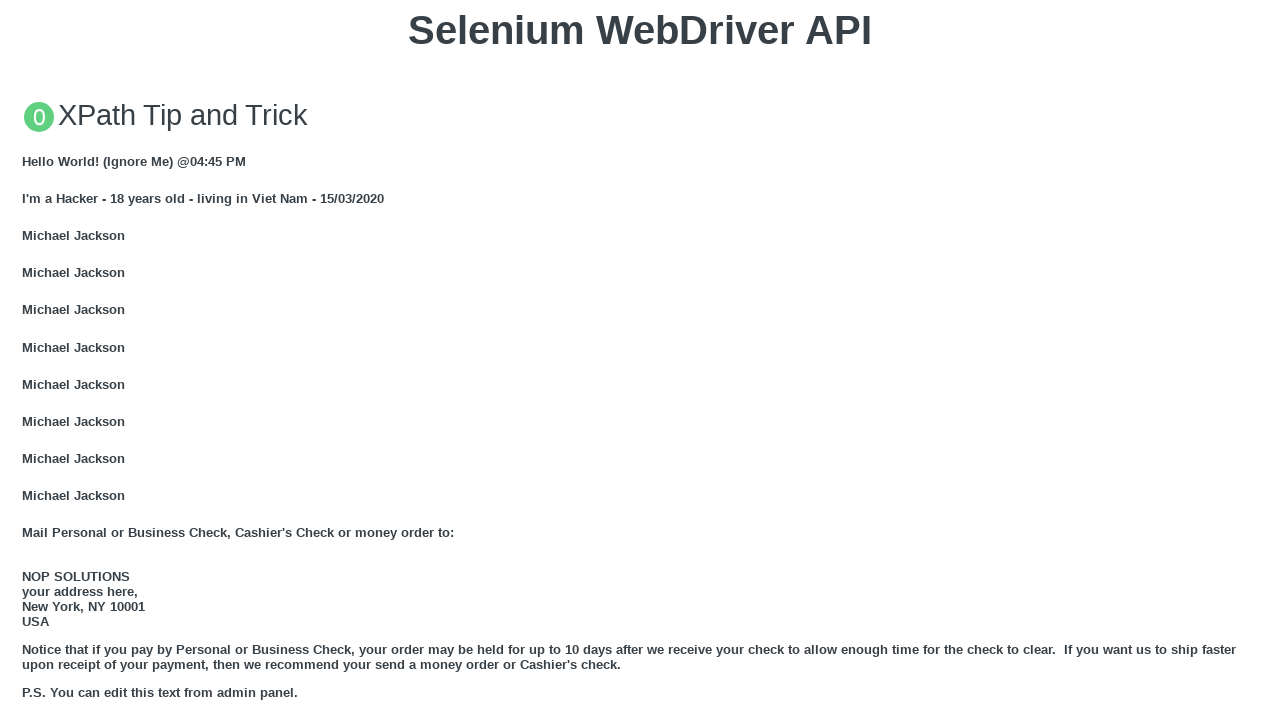

Reloaded the page
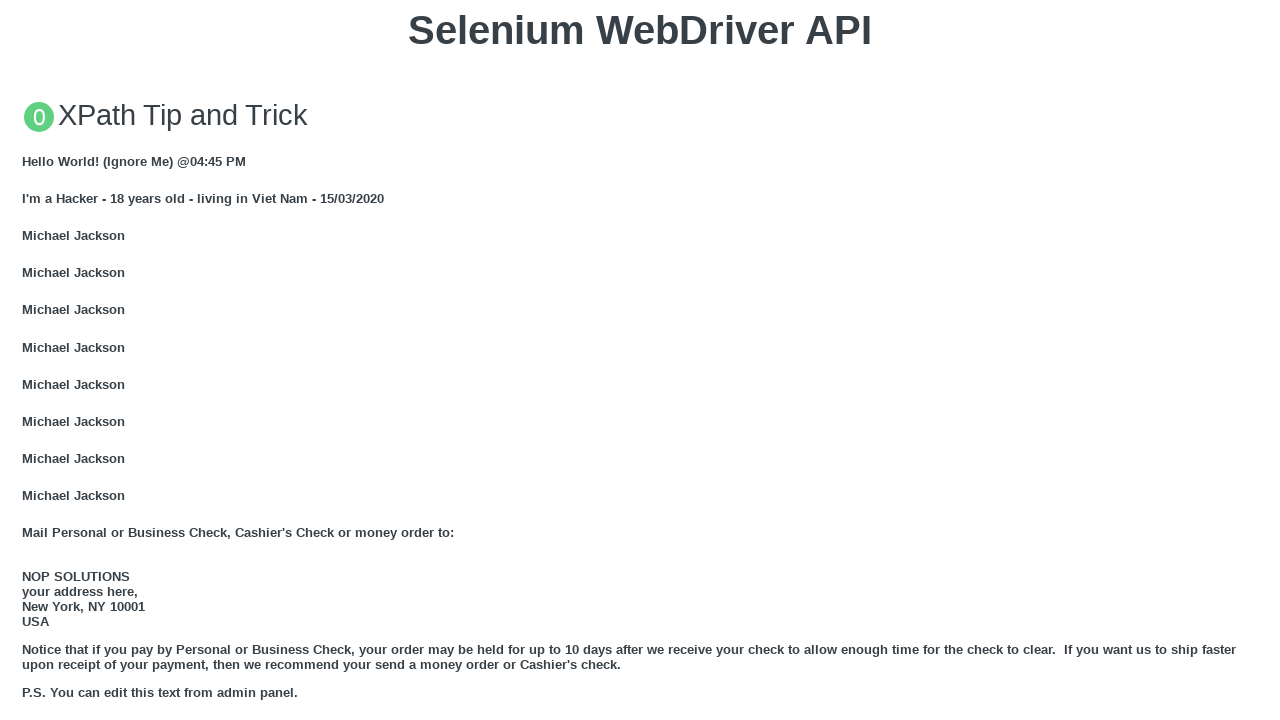

Clicked 'Age under 18' radio button at (28, 360) on #under_18
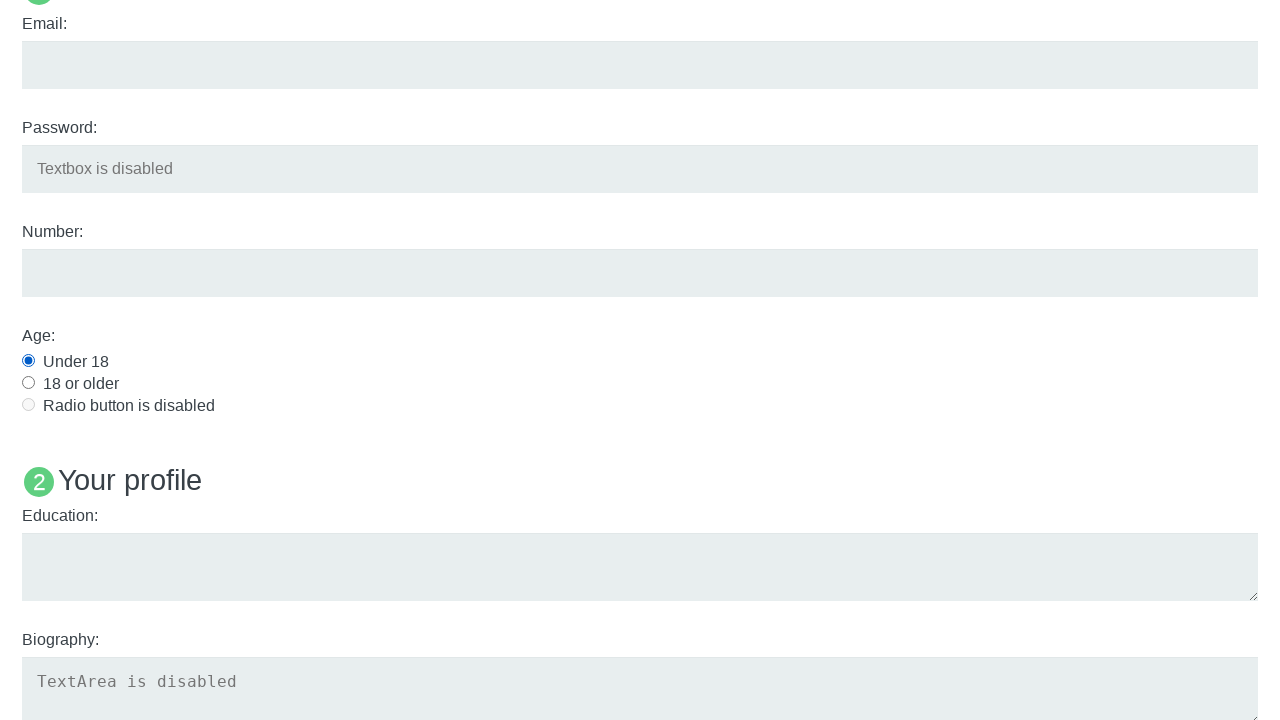

Clicked Java checkbox at (28, 361) on #java
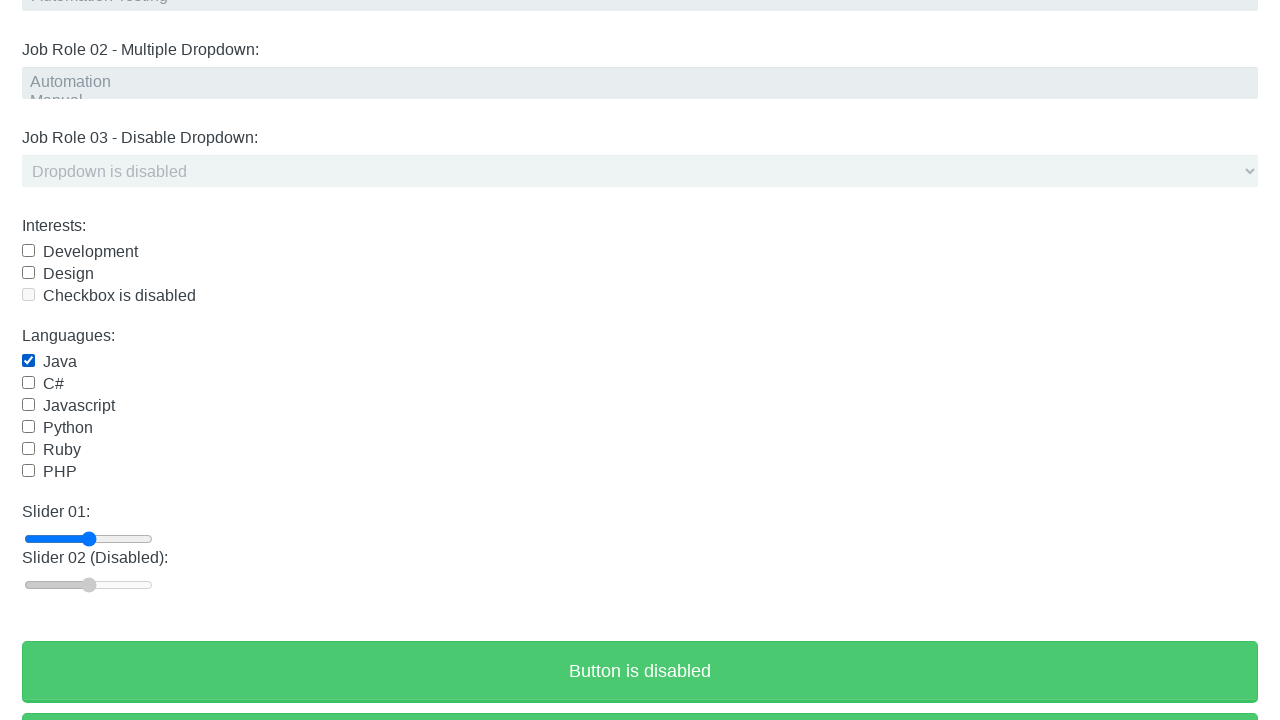

Verified Age under 18 radio button is selected
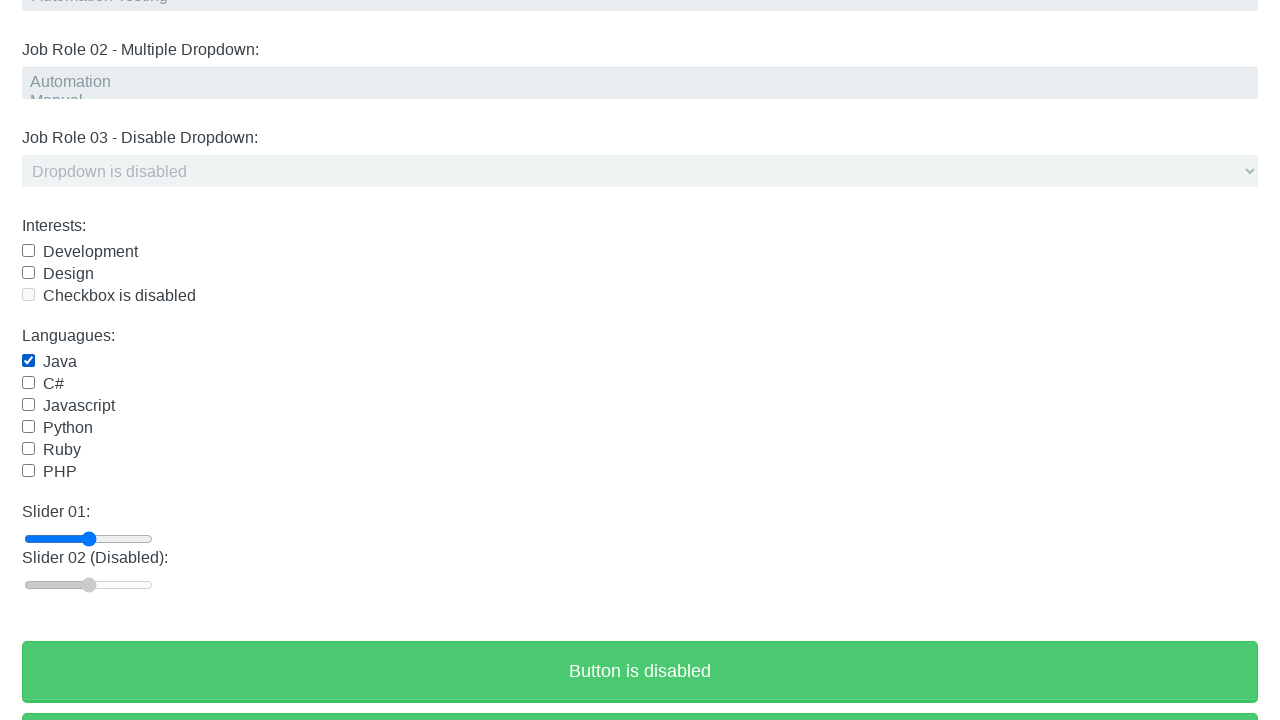

Verified Java checkbox is selected
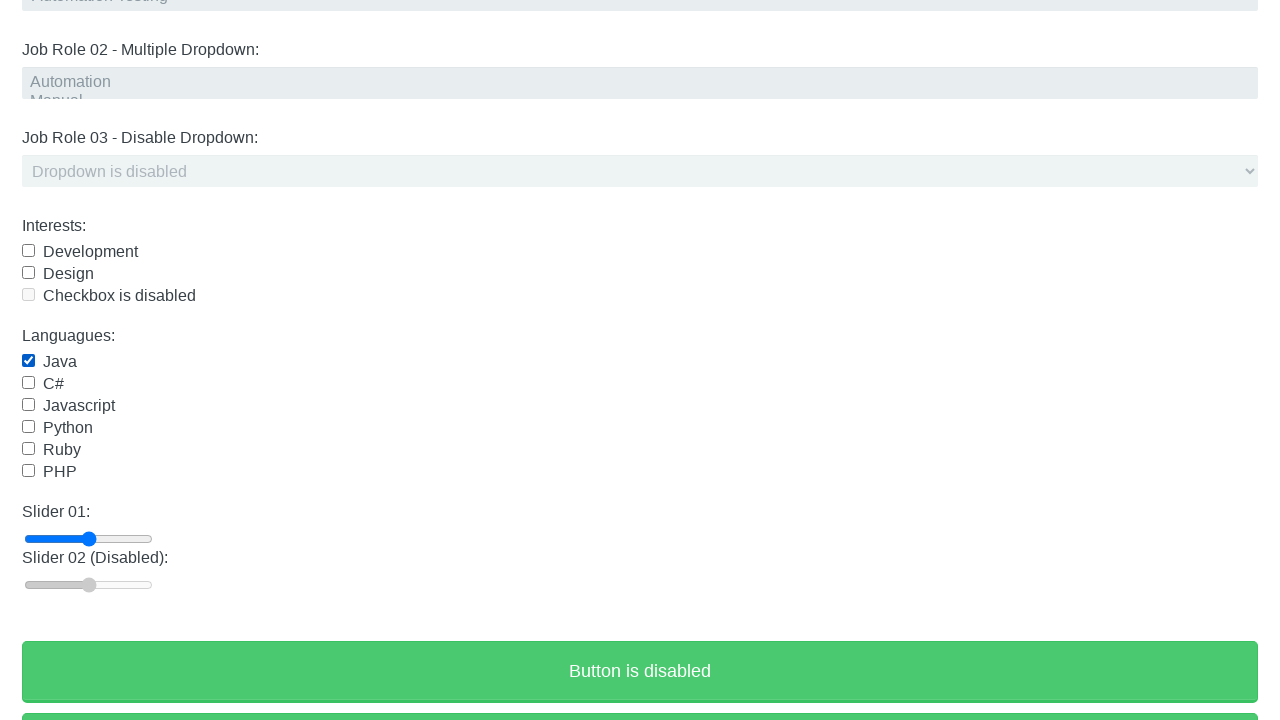

Clicked Java checkbox again to unselect it at (28, 361) on #java
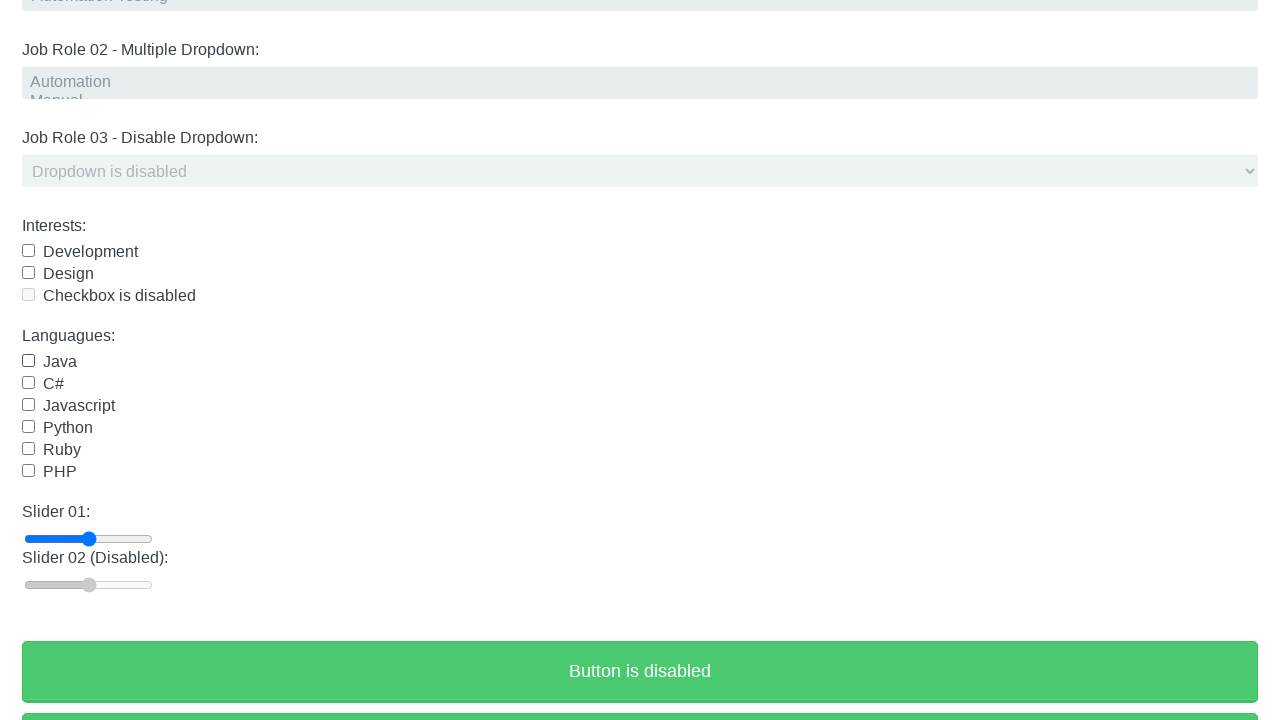

Verified Java checkbox is unselected
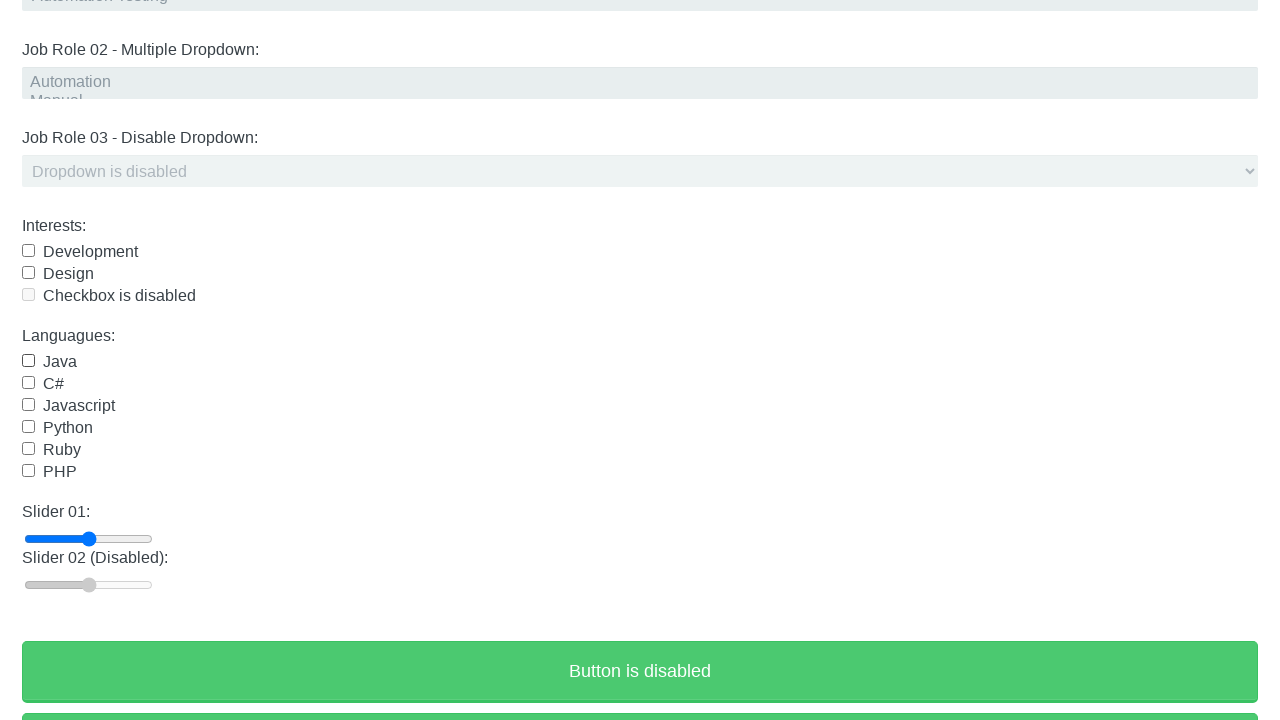

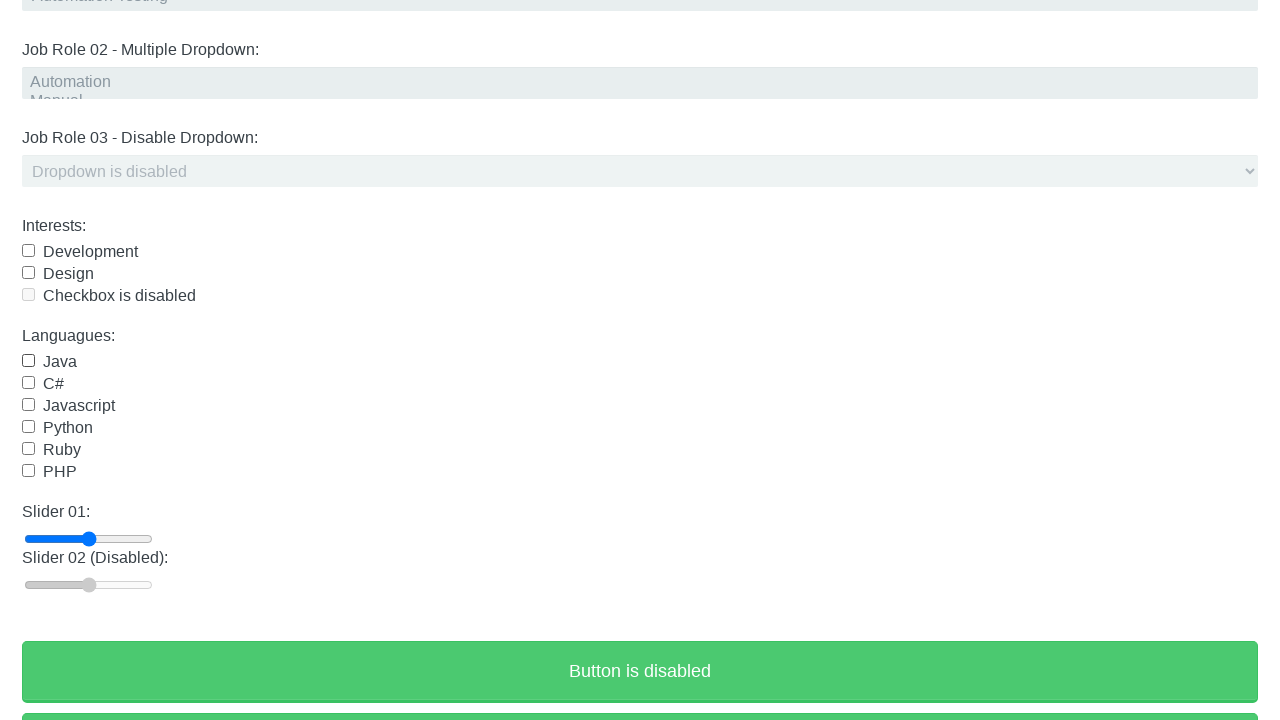